Navigates to the nopCommerce demo page and maximizes the browser window

Starting URL: https://www.nopcommerce.com/en/demo

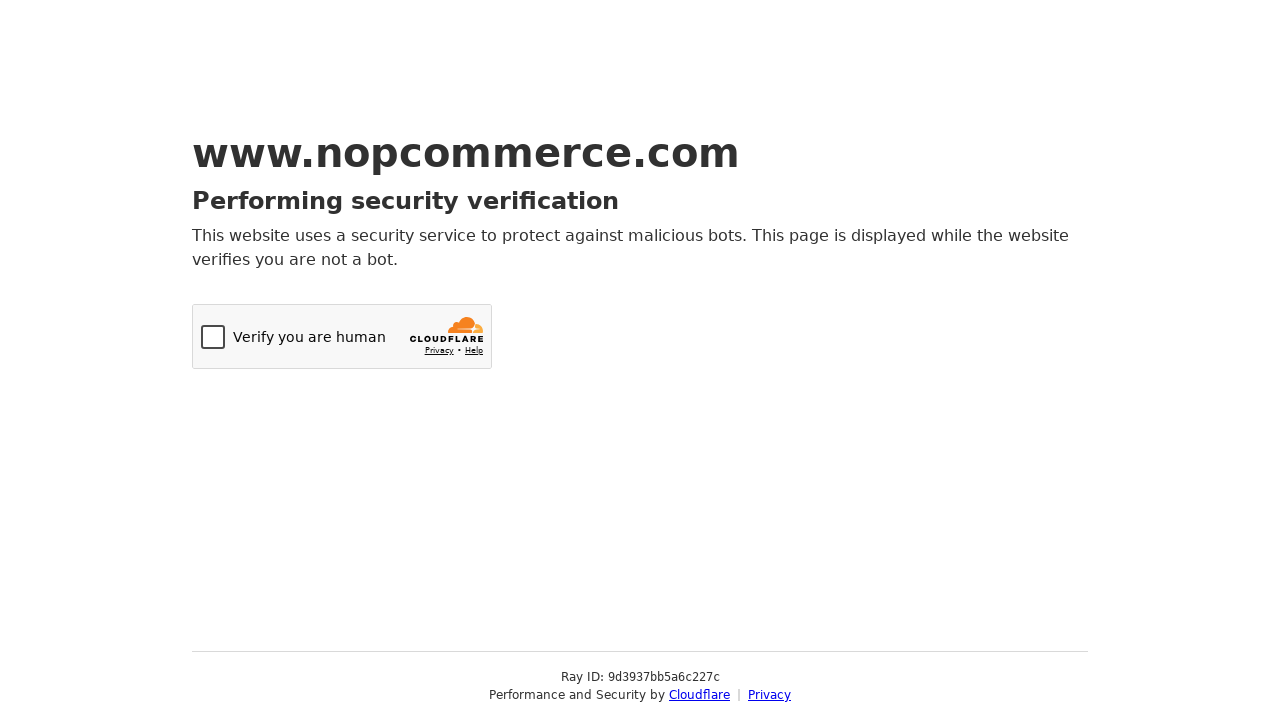

Waited for nopCommerce demo page to load (networkidle)
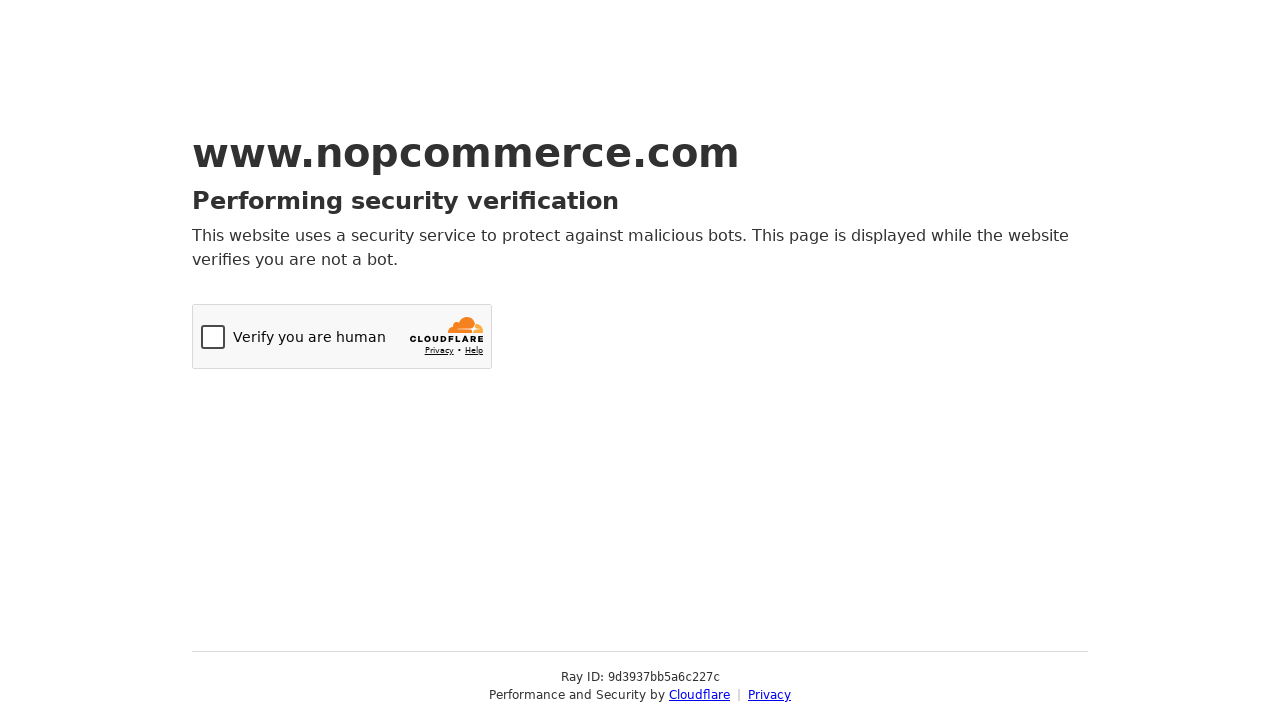

Maximized browser window to 1920x1080
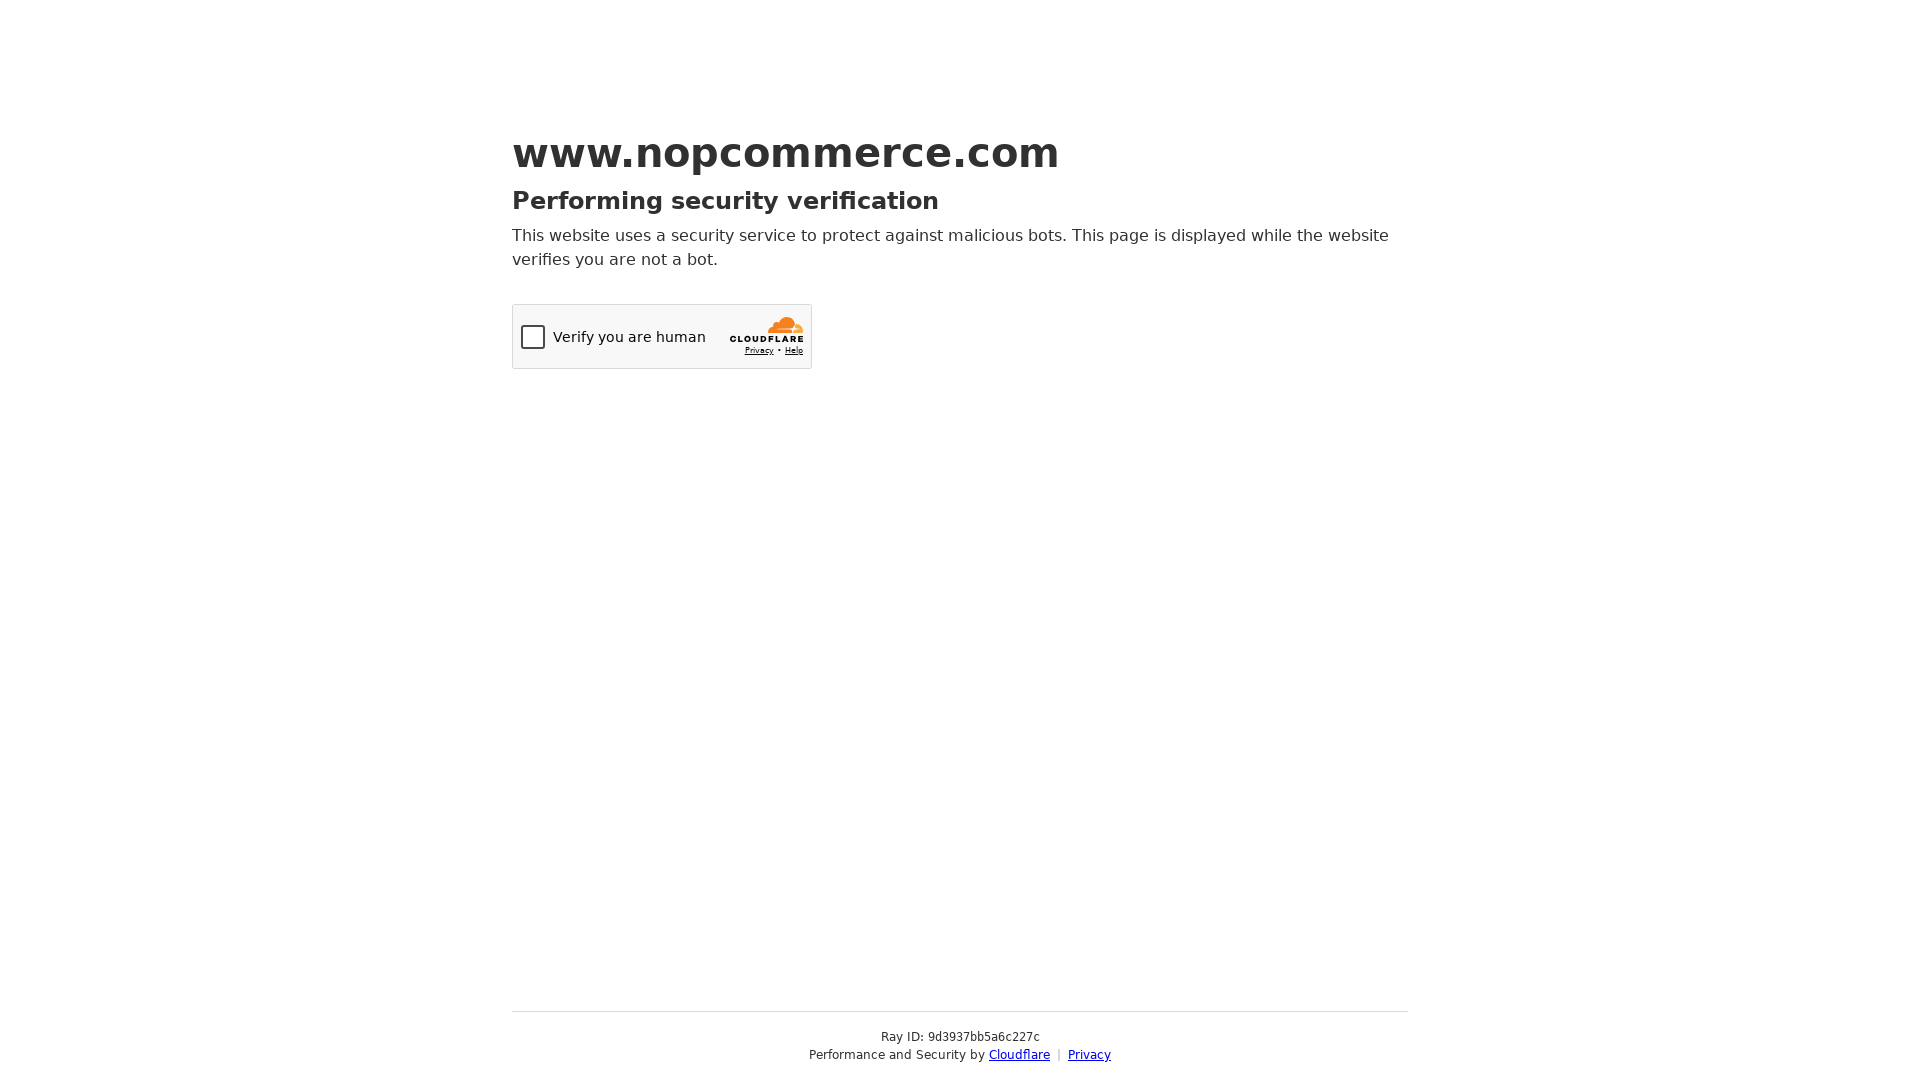

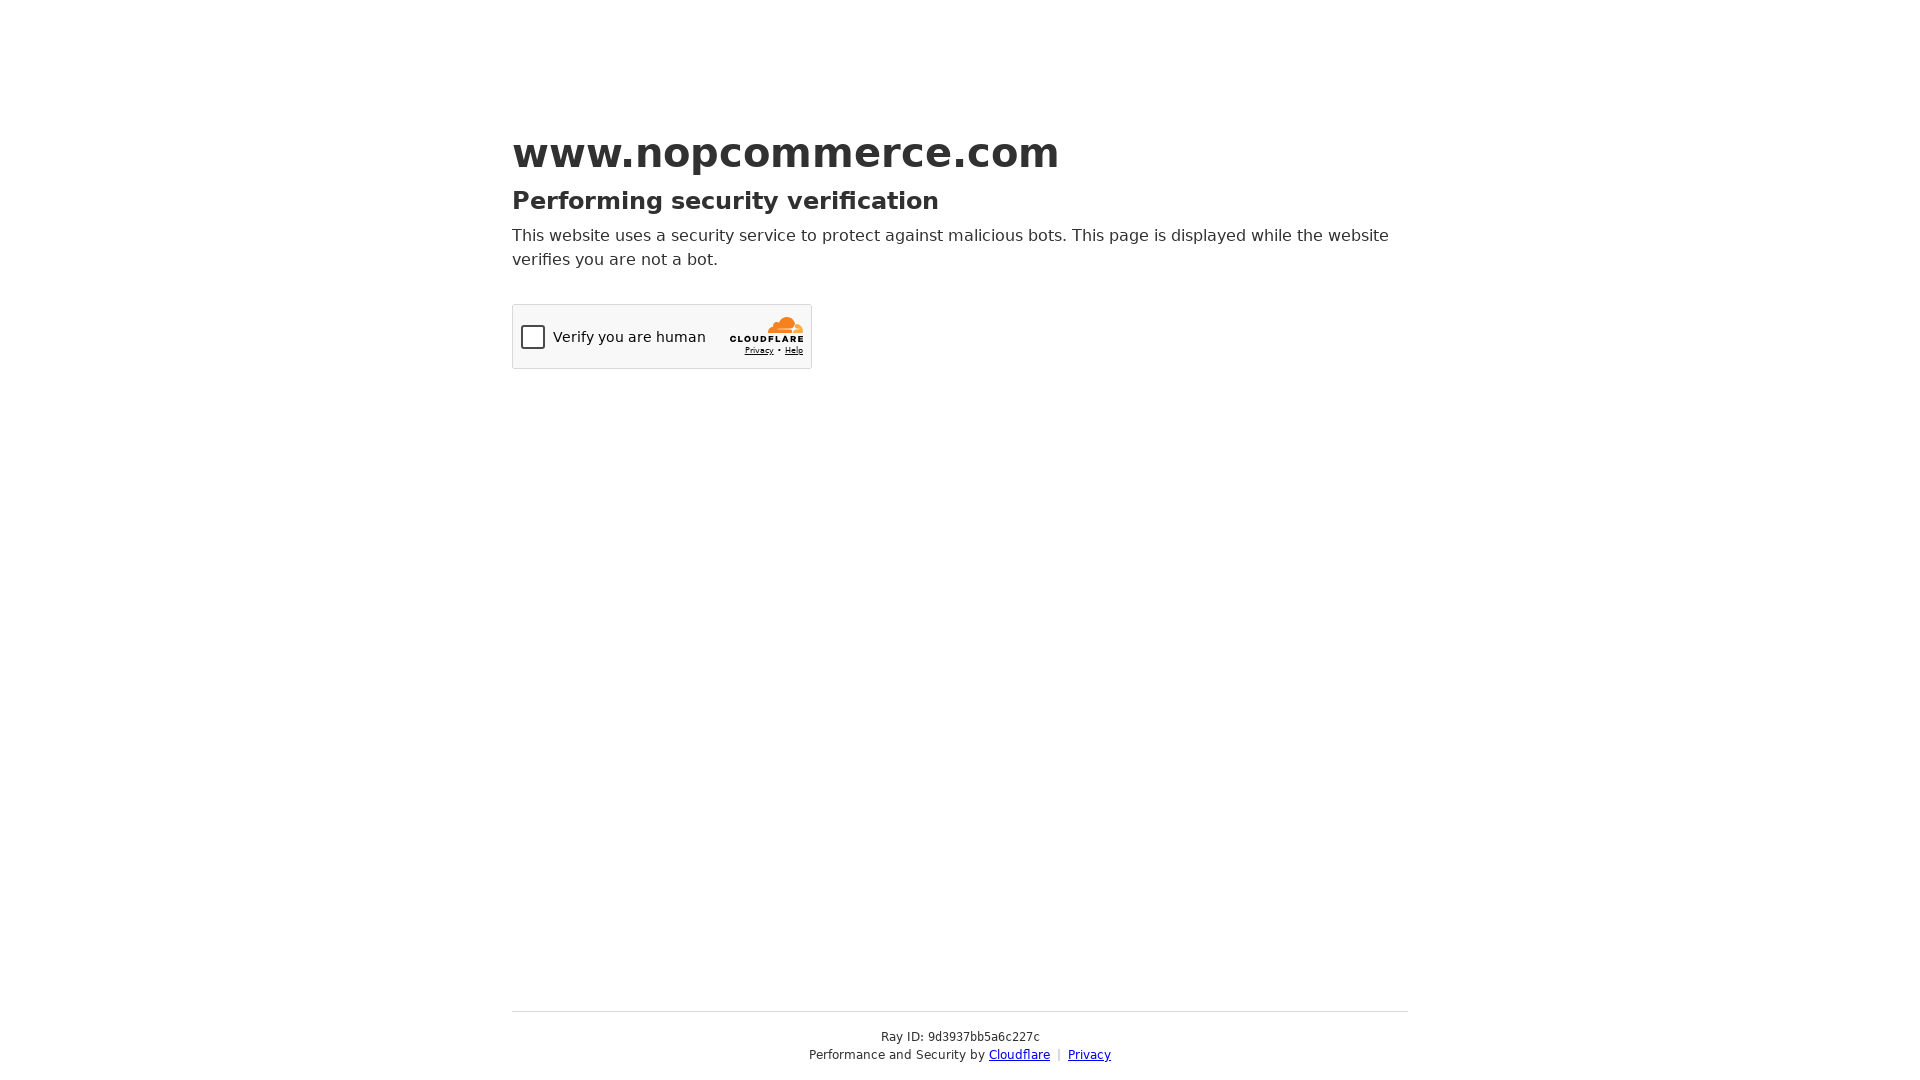